Clicks on Phones category and verifies that only phone products are visible in the listing

Starting URL: https://www.demoblaze.com/index.html

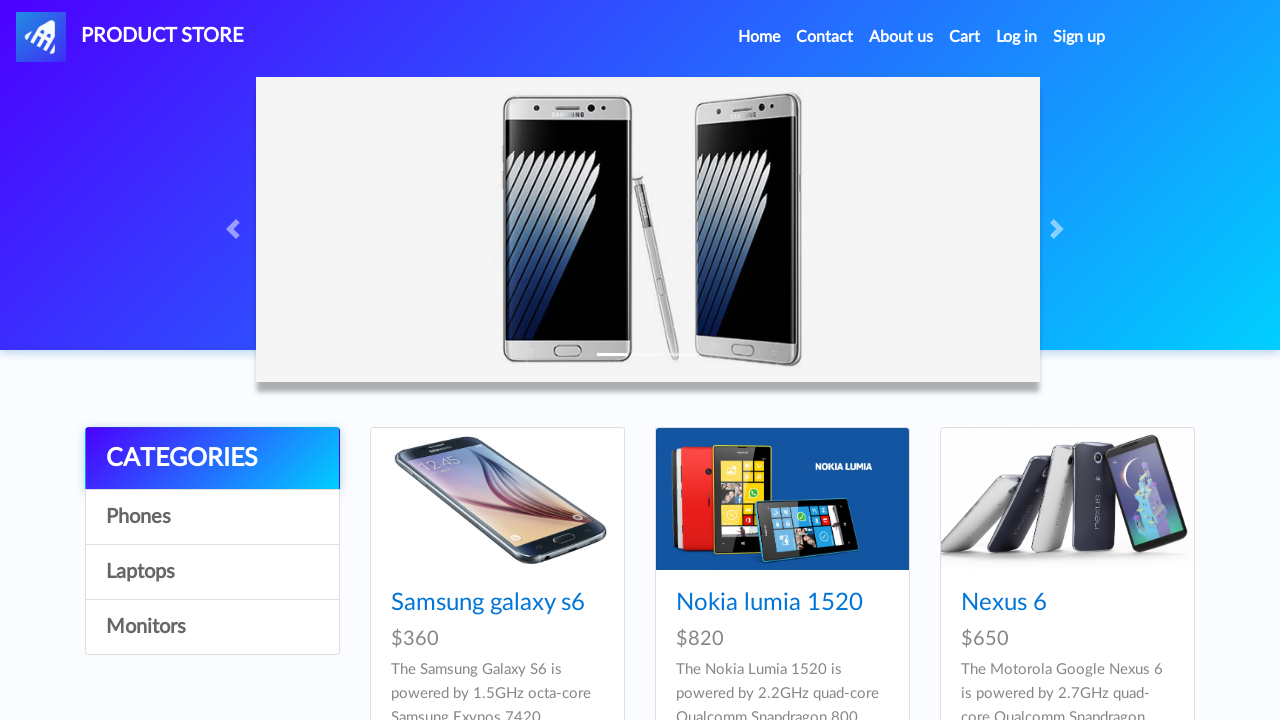

Clicked on Phones category link at (212, 517) on internal:role=link[name="Phones"i]
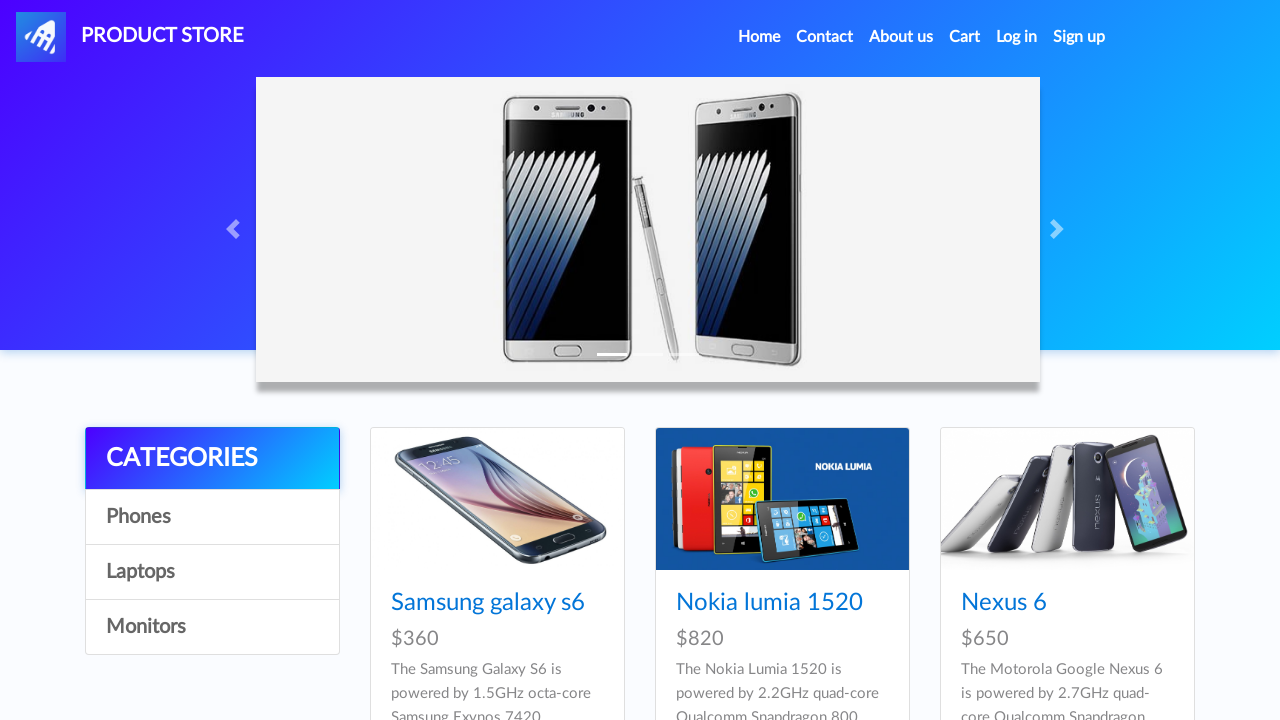

Samsung galaxy s6 product became visible
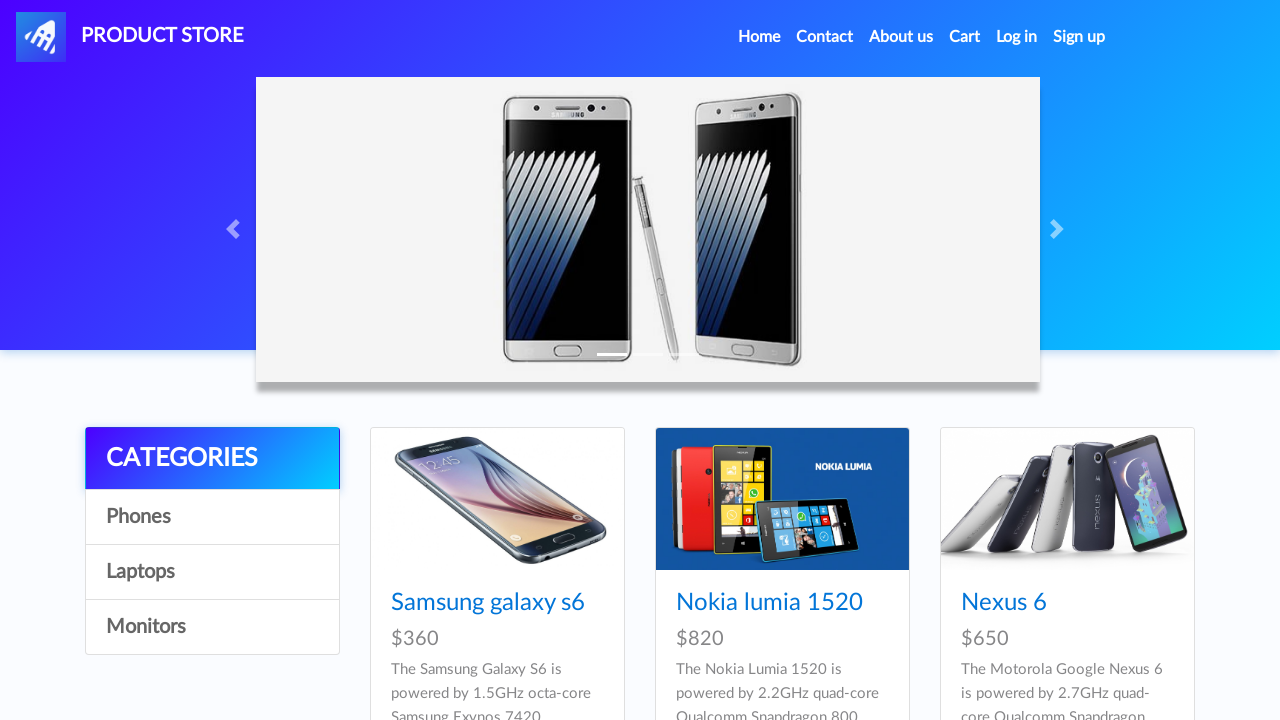

Nexus 6 product became visible
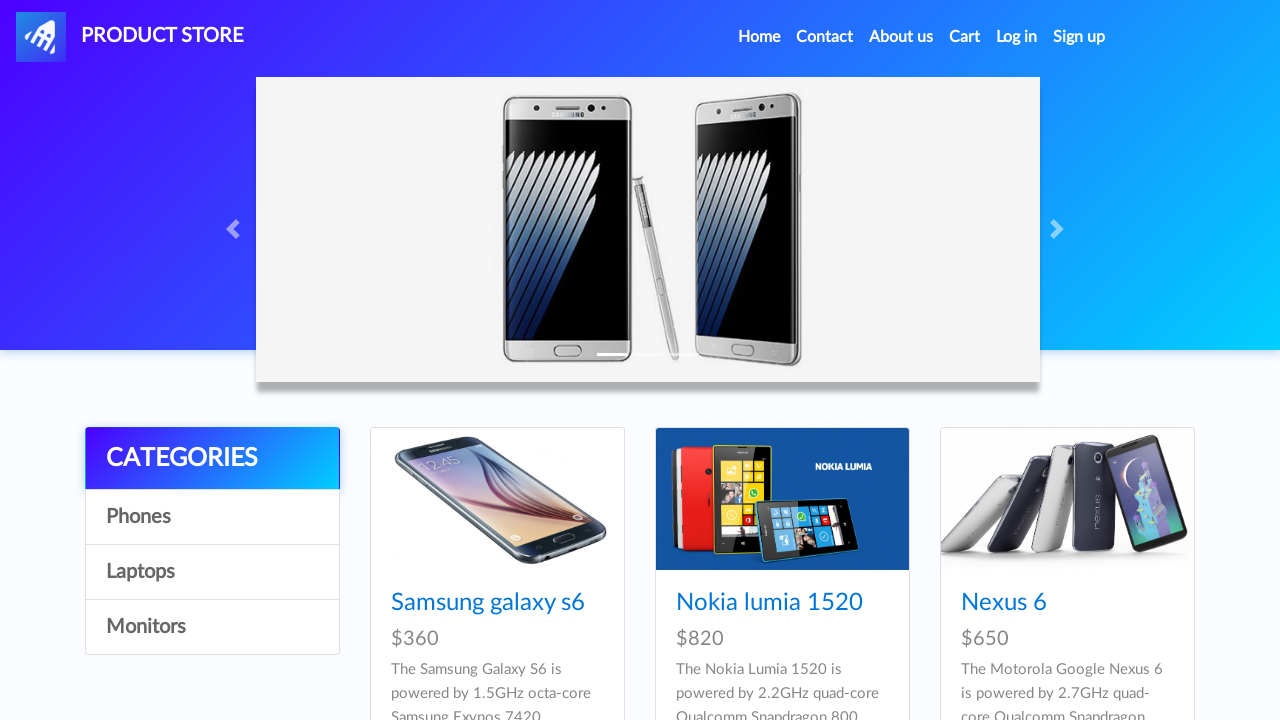

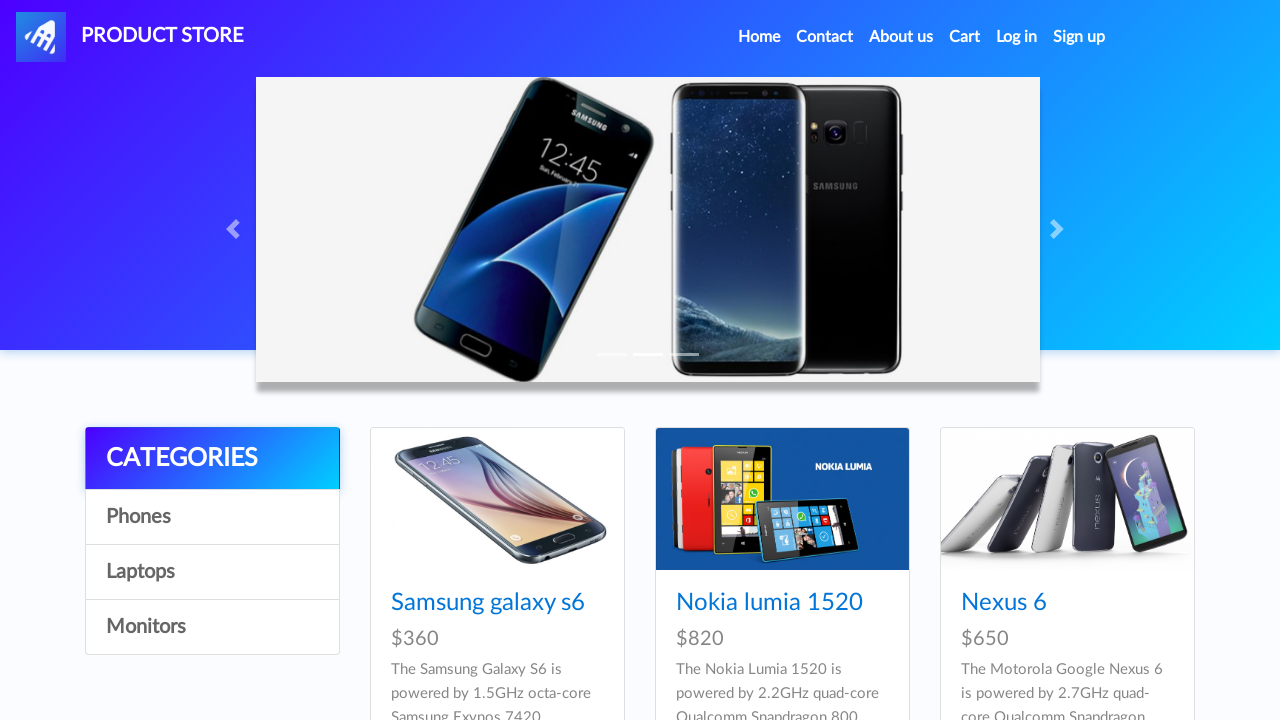